Tests simple alert popup functionality by clicking a button that triggers a JavaScript alert

Starting URL: https://seleniumui.moderntester.pl/alerts.php

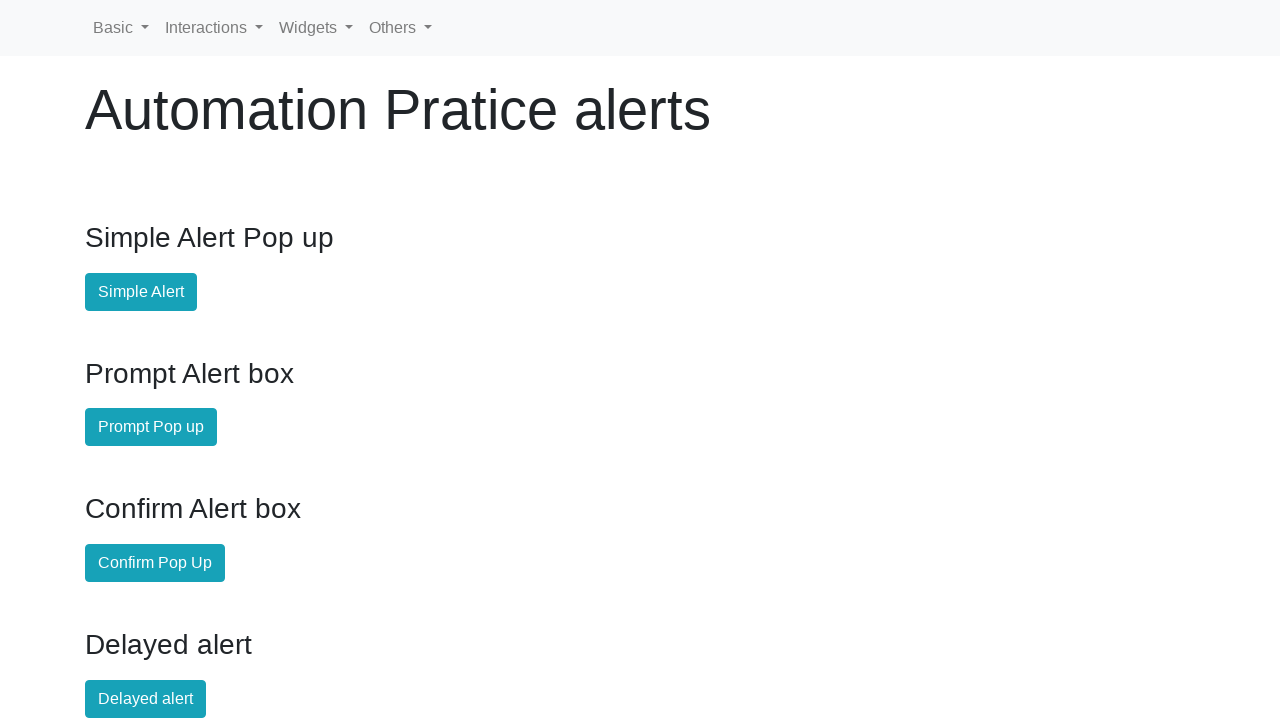

Clicked the simple alert button at (141, 292) on #simple-alert
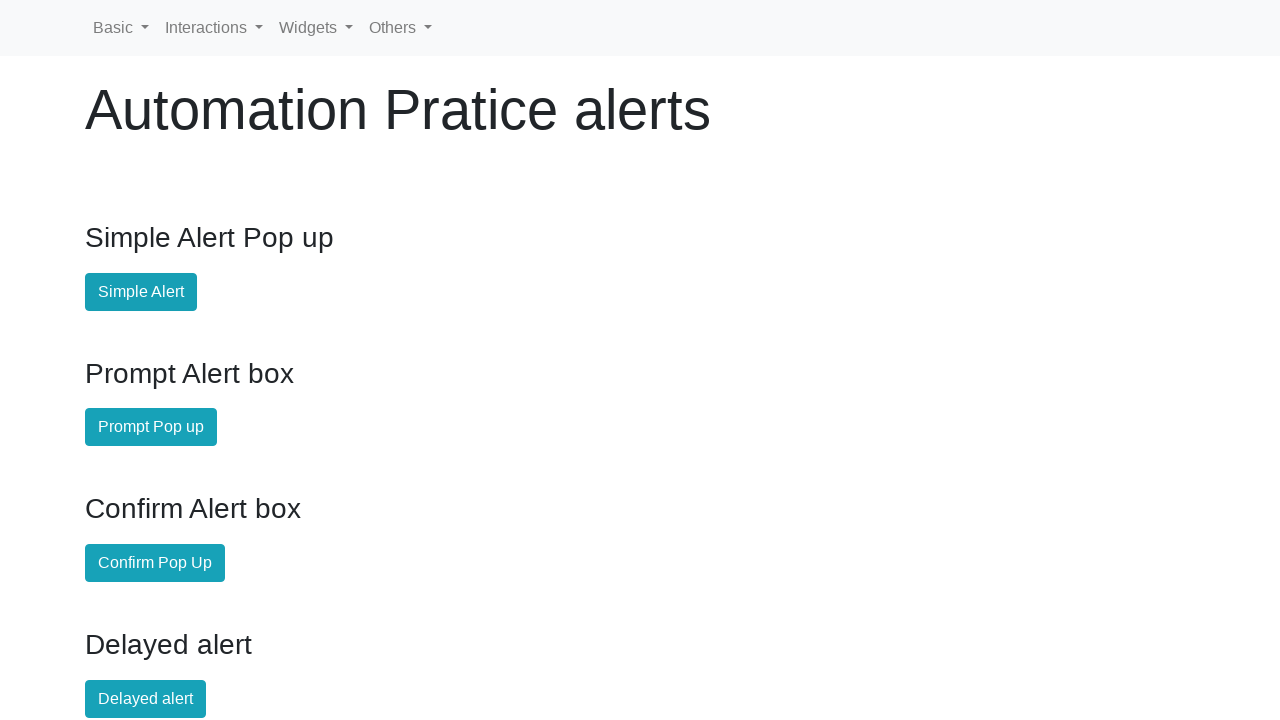

Registered dialog handler and accepted the JavaScript alert
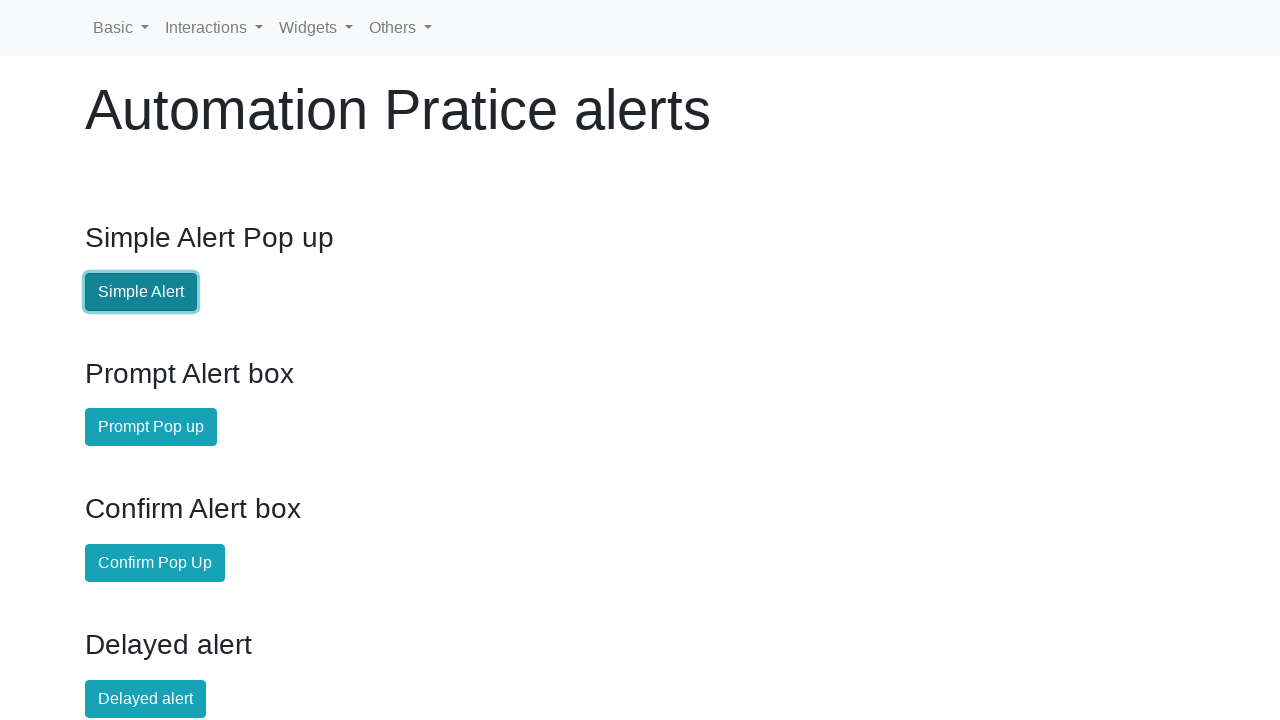

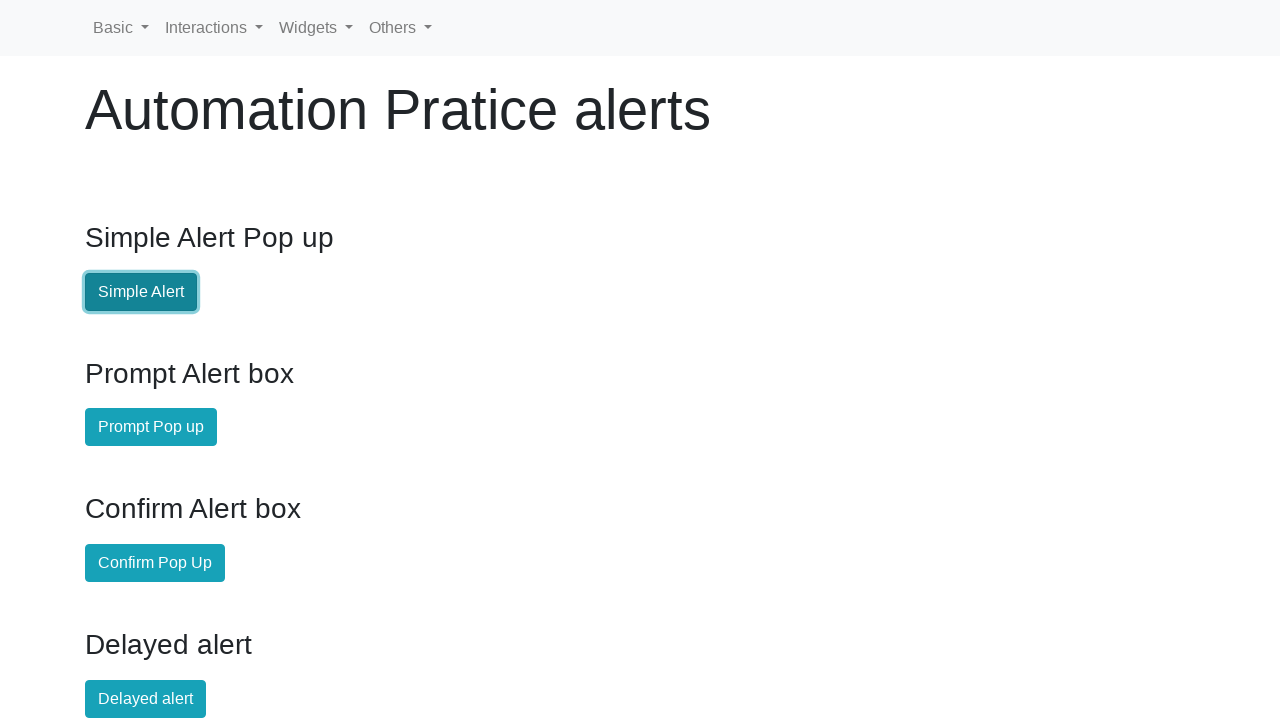